Tests opening and closing both small and large modal dialogs

Starting URL: https://demoqa.com/modal-dialogs

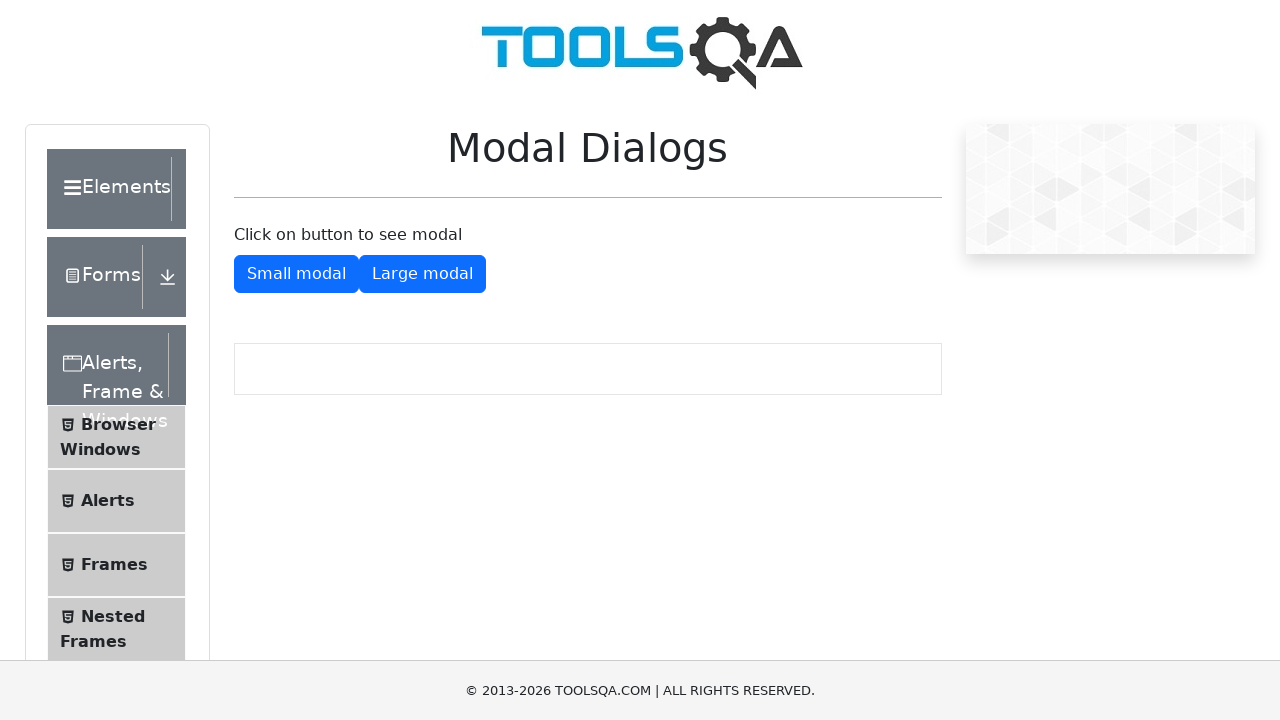

Clicked button to open small modal dialog at (296, 274) on #showSmallModal
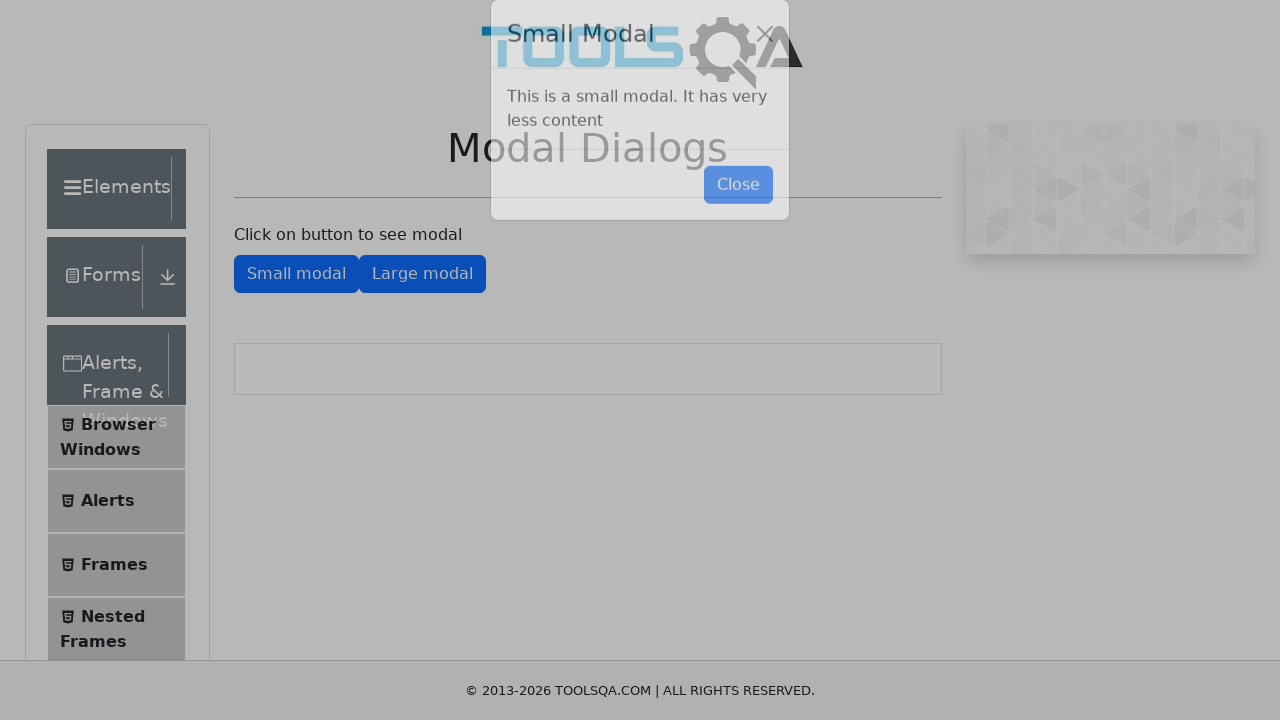

Clicked button to close small modal dialog at (738, 214) on #closeSmallModal
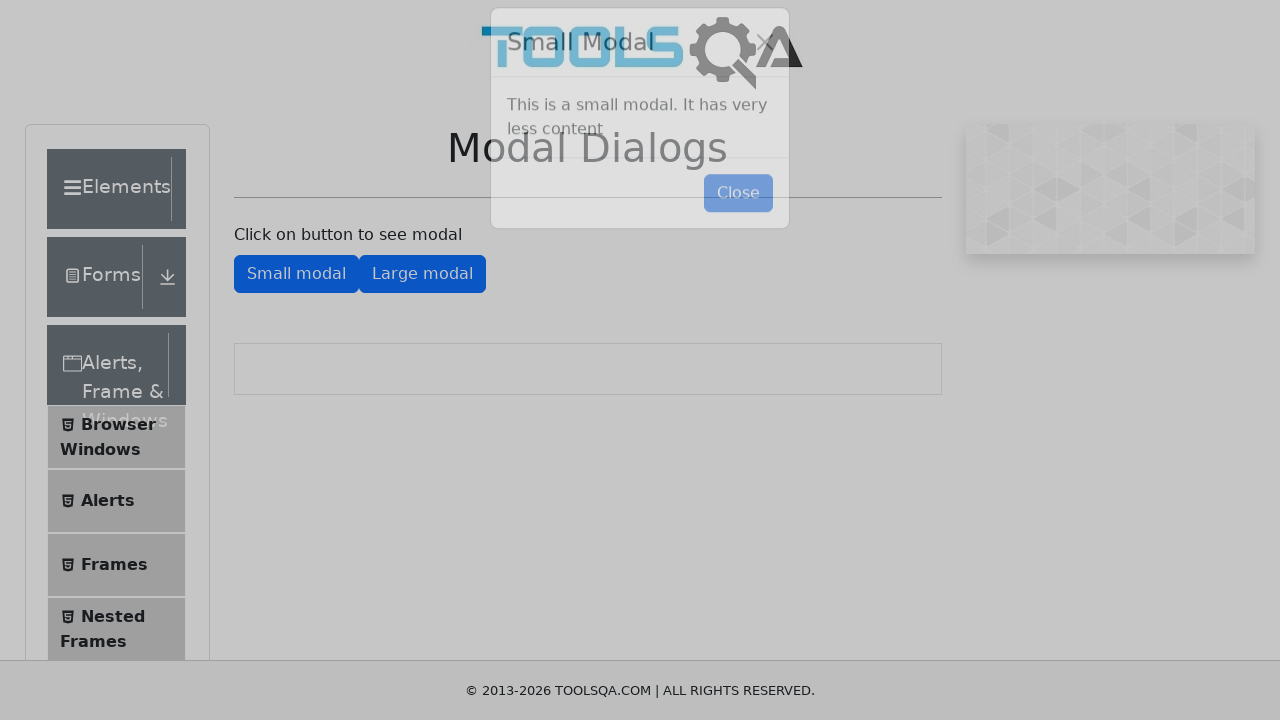

Clicked button to open large modal dialog at (422, 274) on #showLargeModal
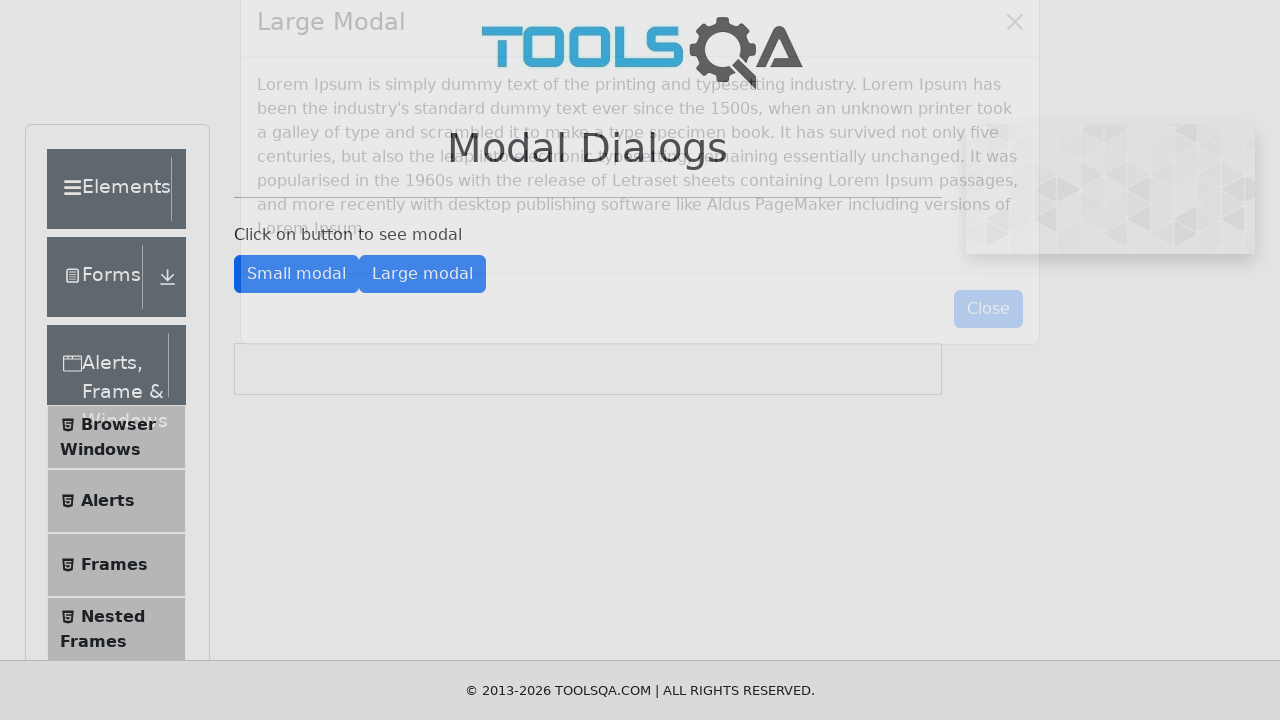

Clicked button to close large modal dialog at (988, 350) on #closeLargeModal
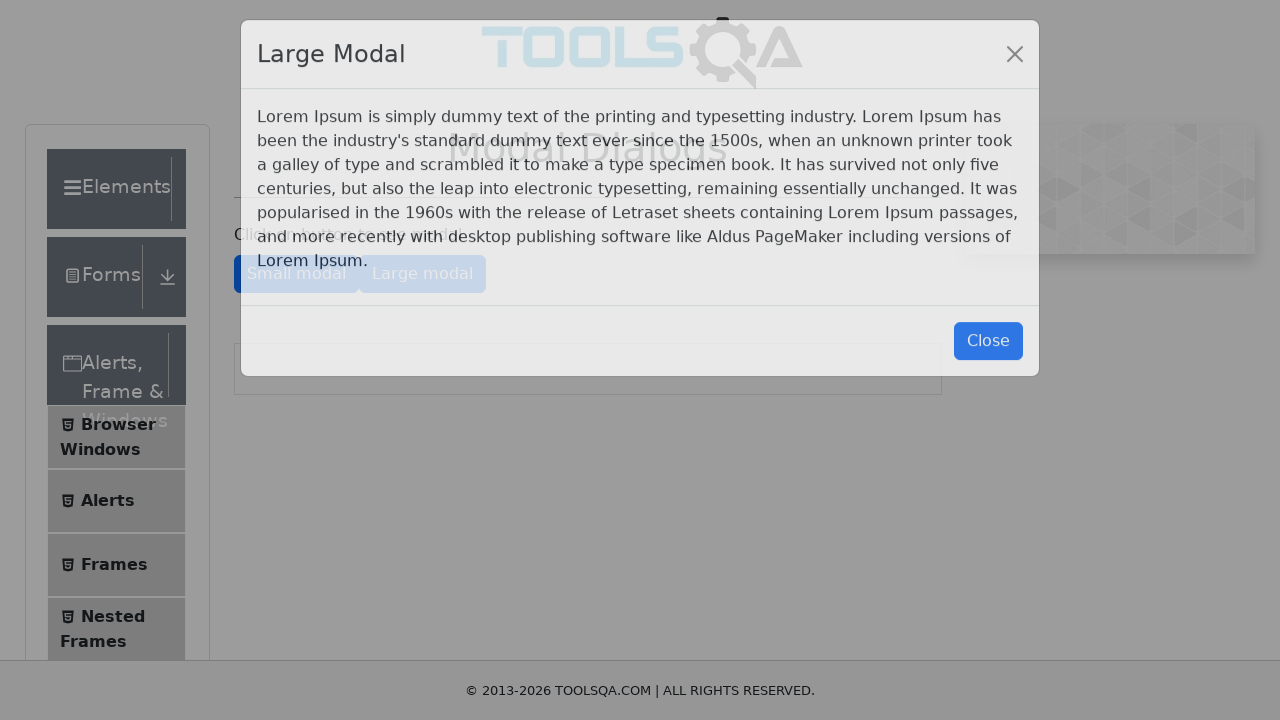

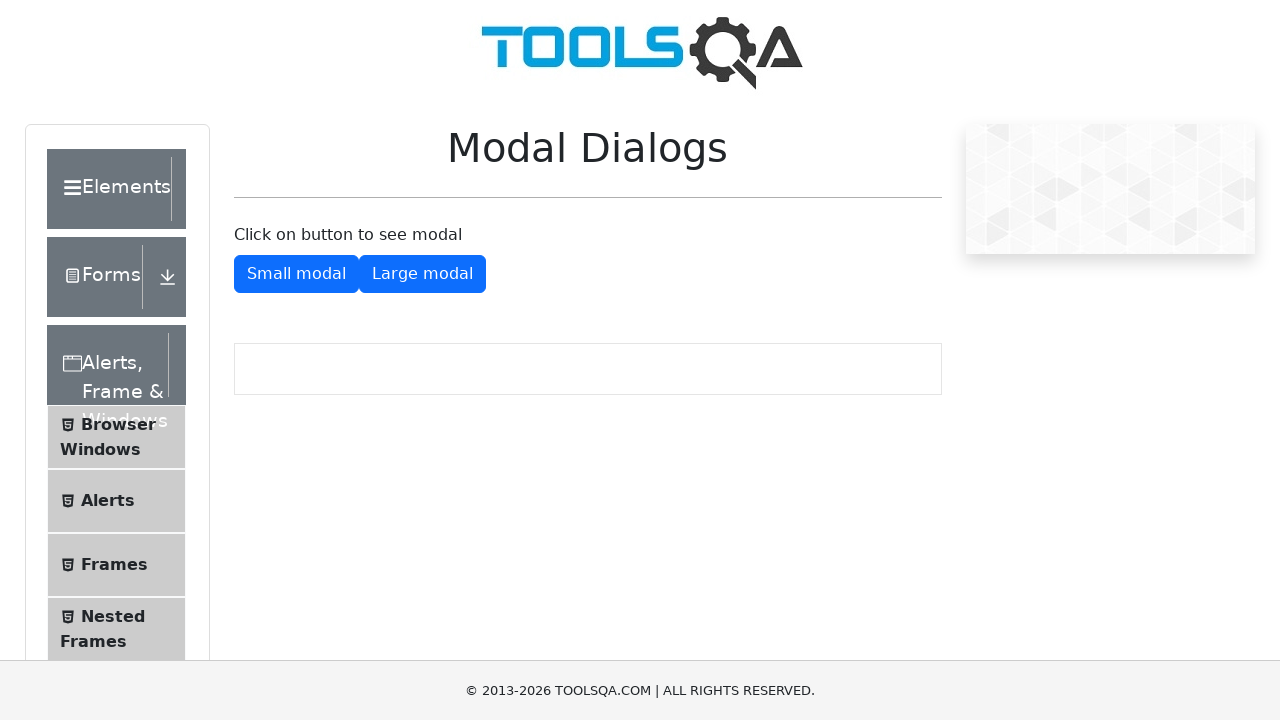